Tests clicking a button identified by its CSS class attributes

Starting URL: http://uitestingplayground.com/classattr

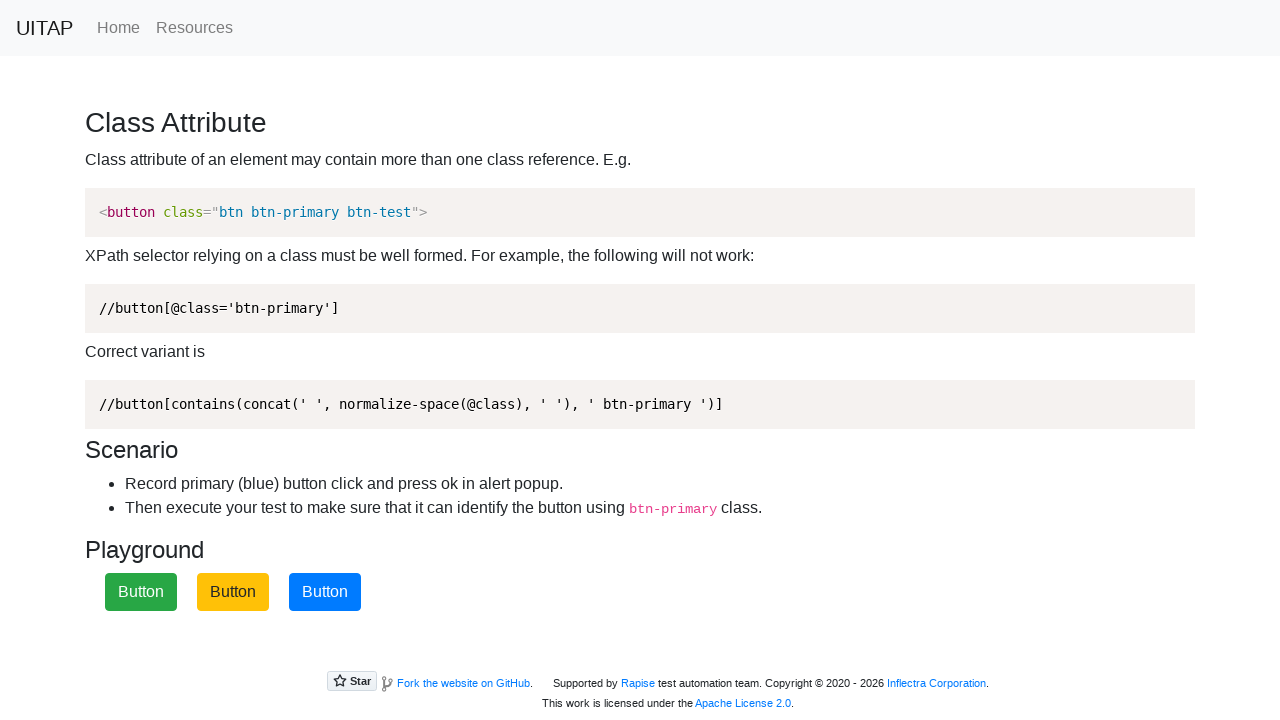

Navigated to class attribute button test page
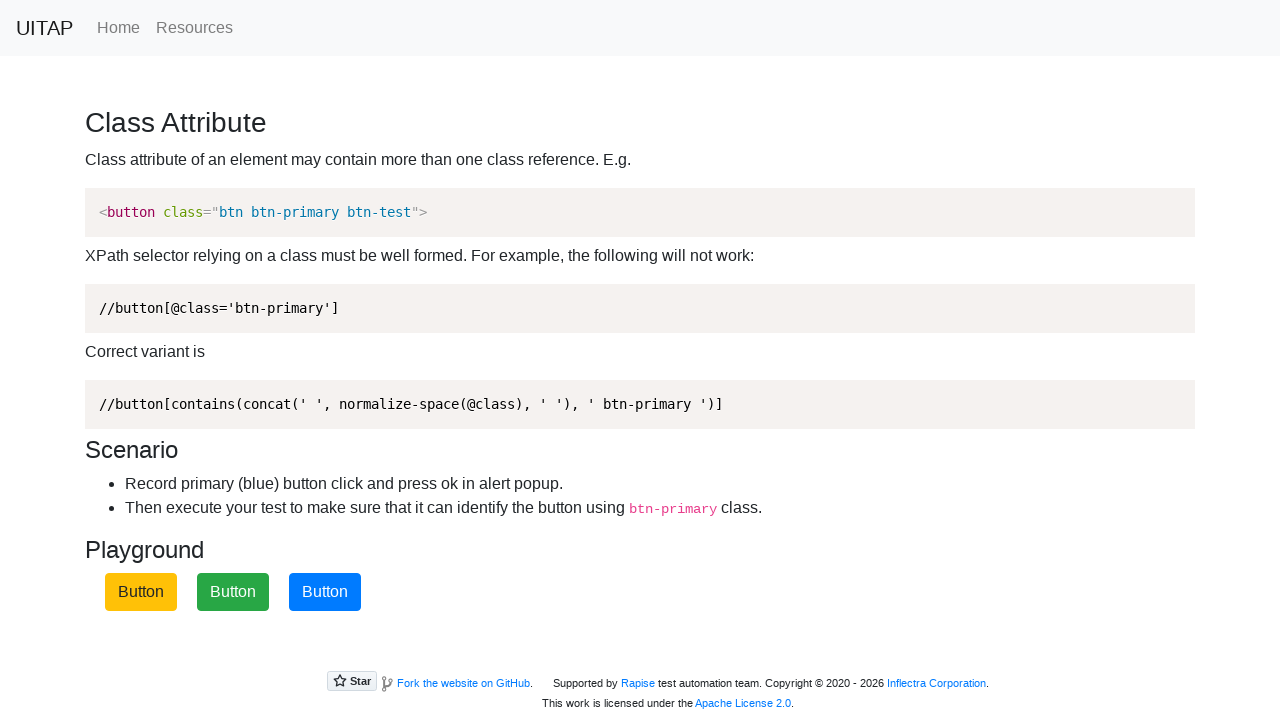

Clicked button identified by CSS class attributes (btn class3 btn-primary btn-test) at (325, 592) on xpath=//button[@class='btn class3 btn-primary btn-test']
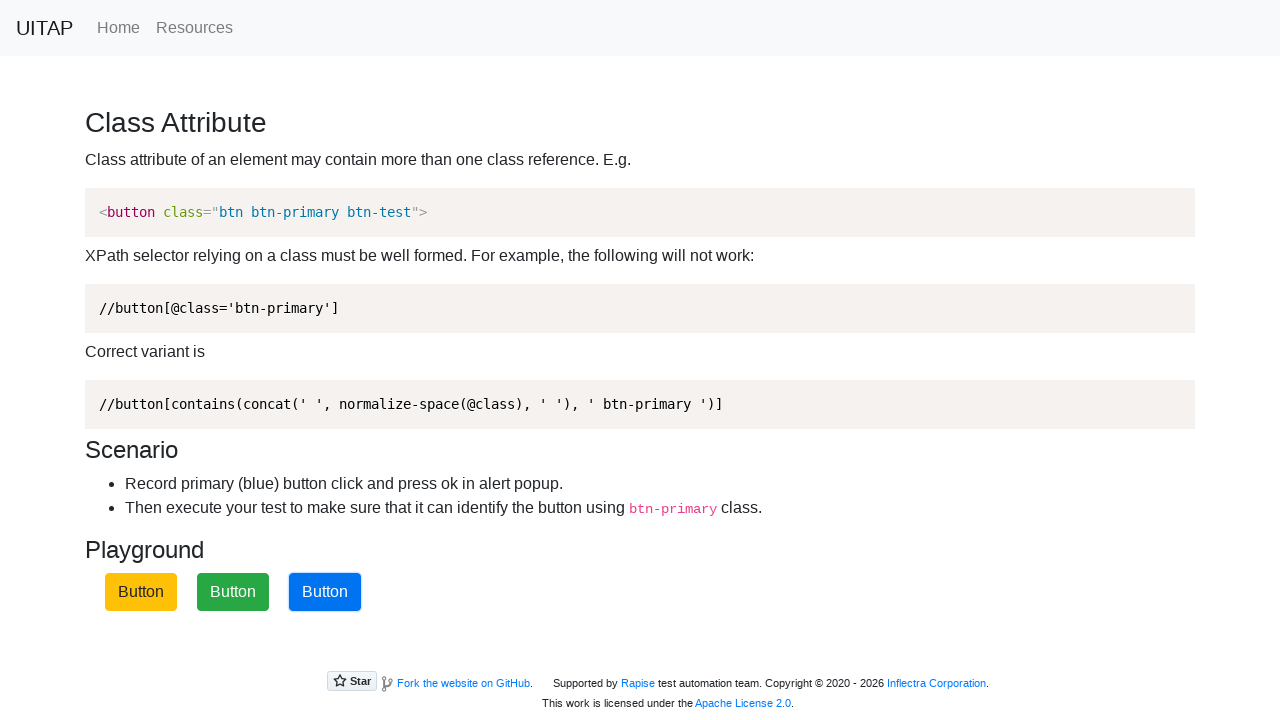

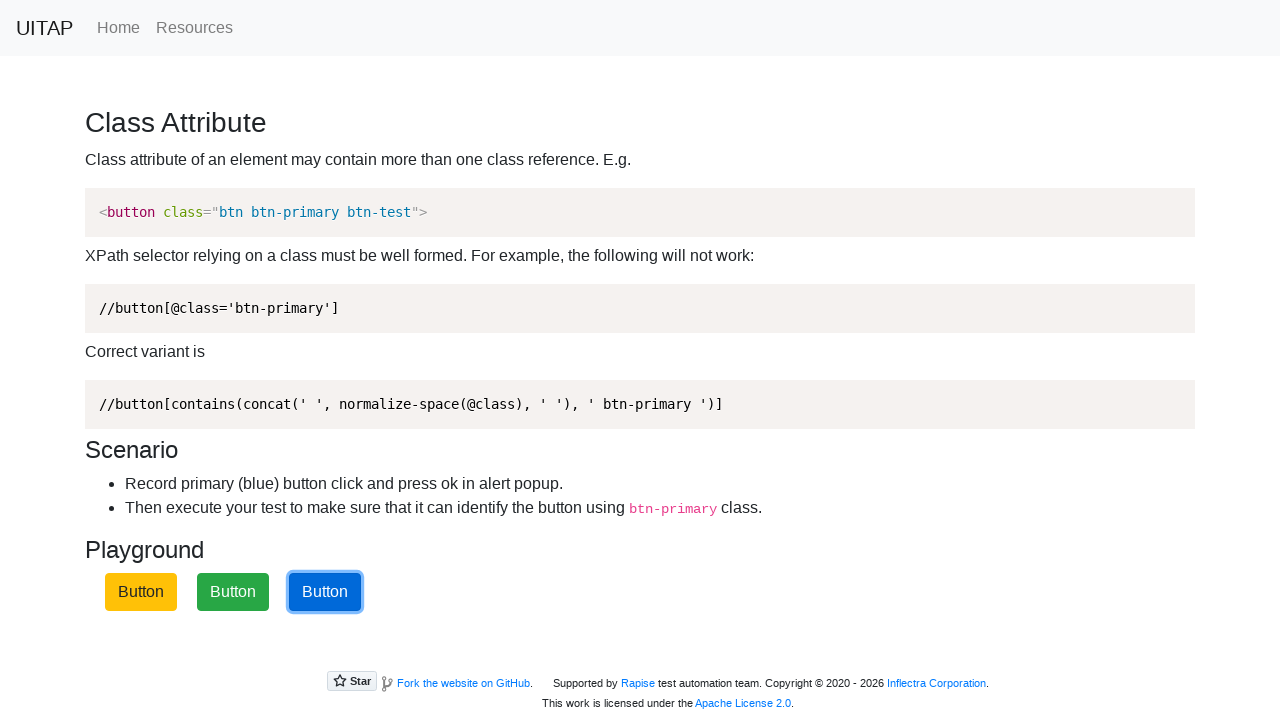